Tests download button by clicking on it and verifying its text content

Starting URL: https://codenboxautomationlab.com/practice/

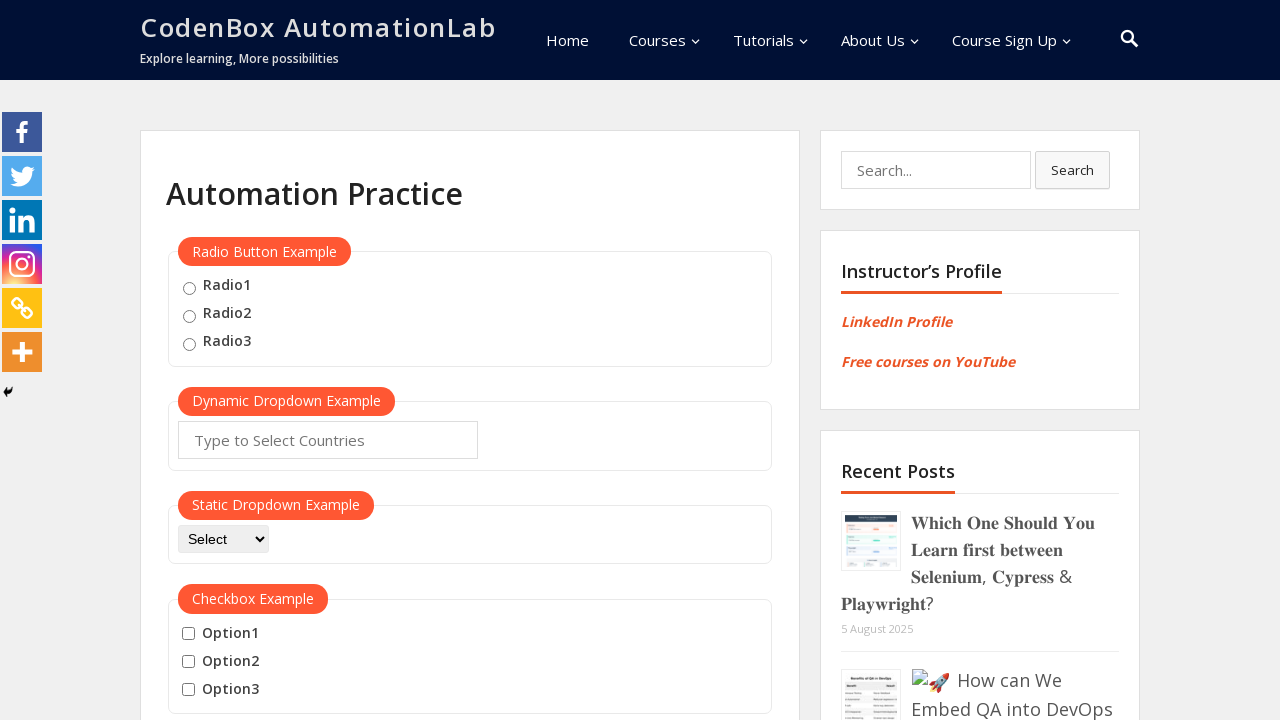

Clicked download button at (271, 361) on .wp-block-button__link.wp-element-button
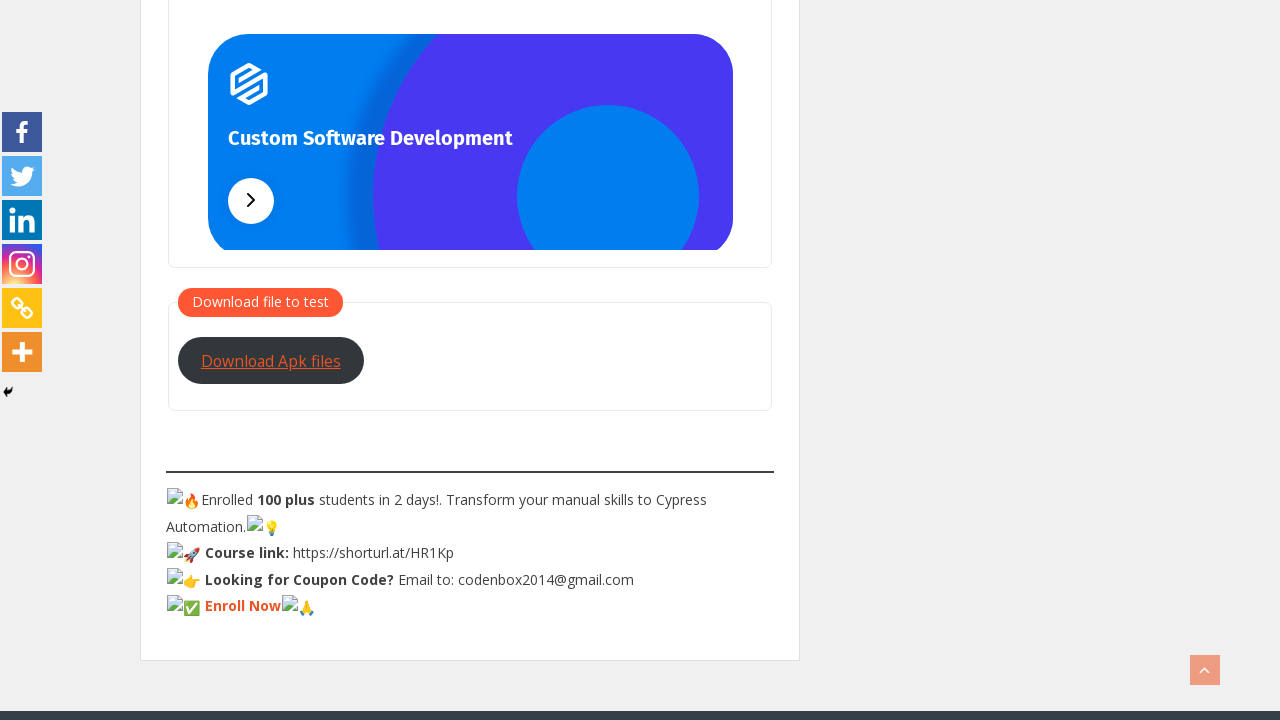

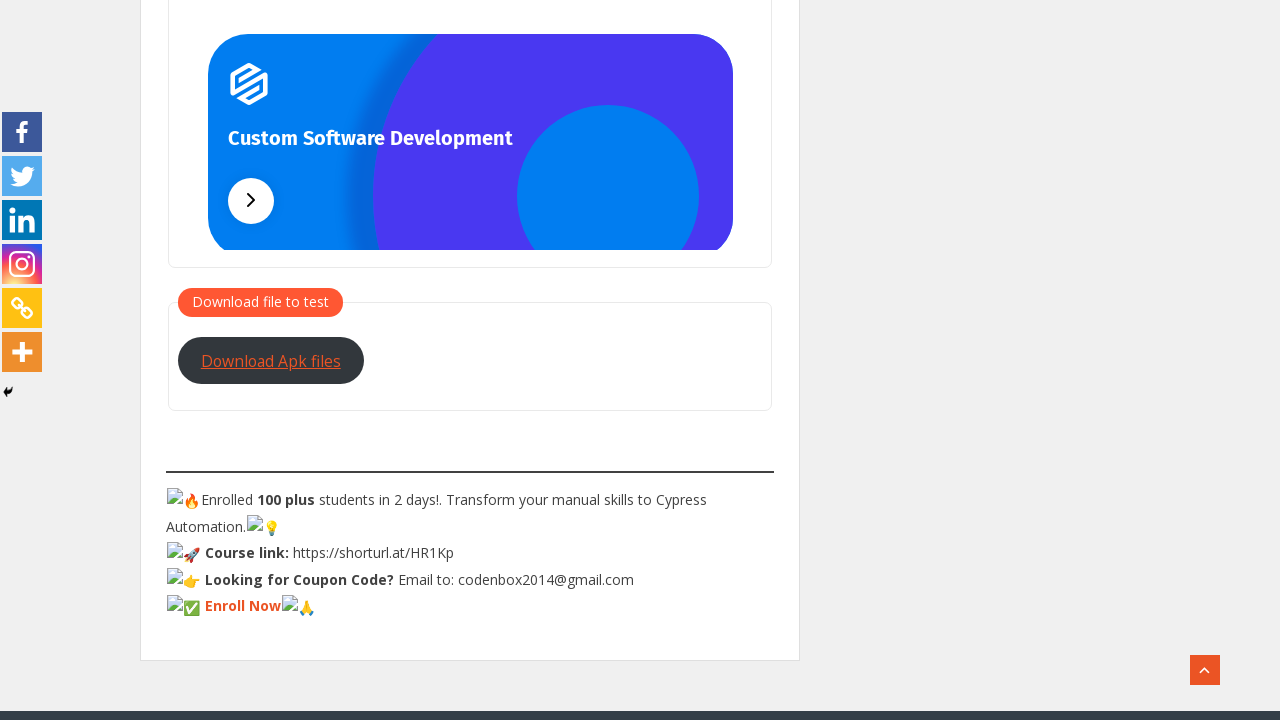